Tests opting out of A/B tests by adding an opt-out cookie before visiting the A/B test page

Starting URL: http://the-internet.herokuapp.com

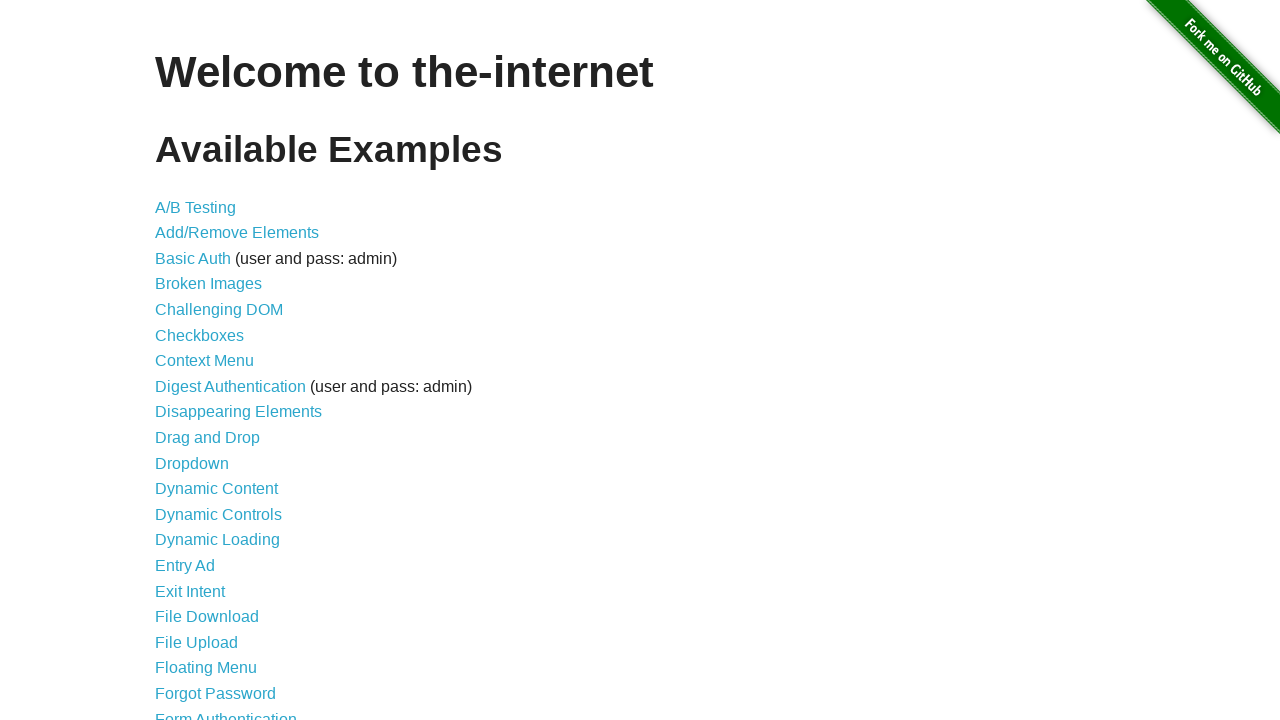

Added optimizelyOptOut cookie to opt out of A/B tests
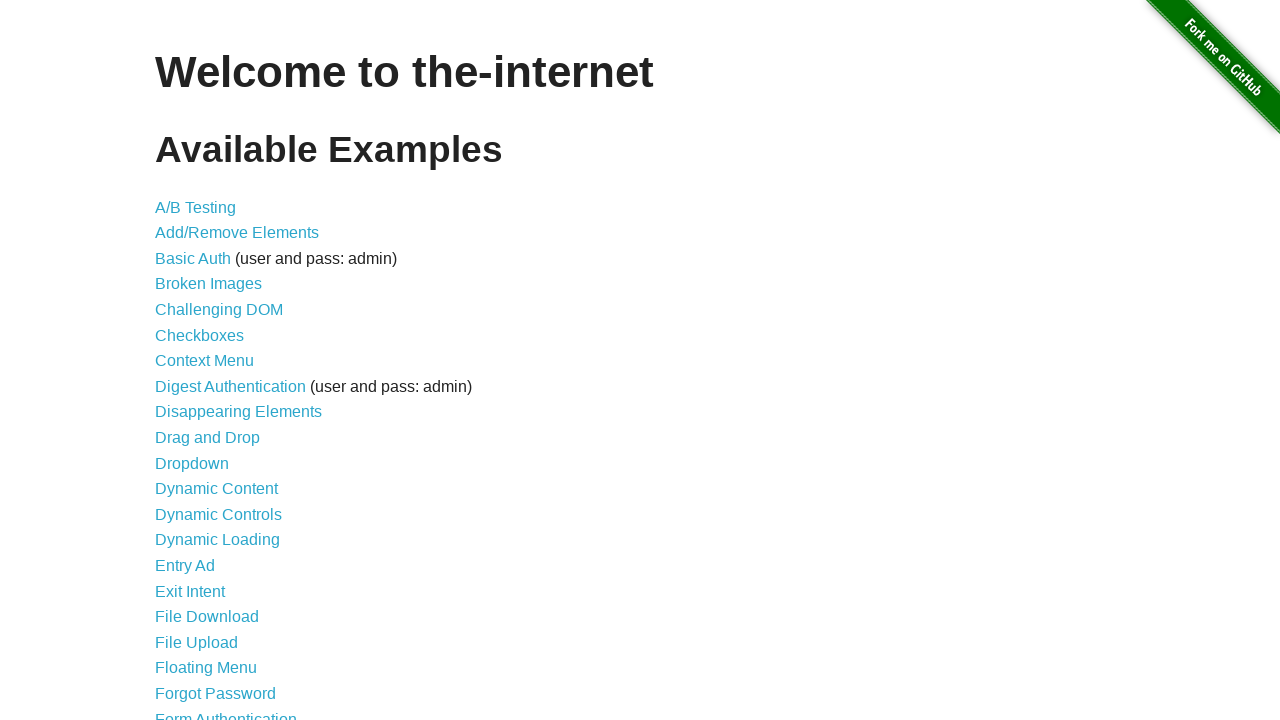

Navigated to A/B test page
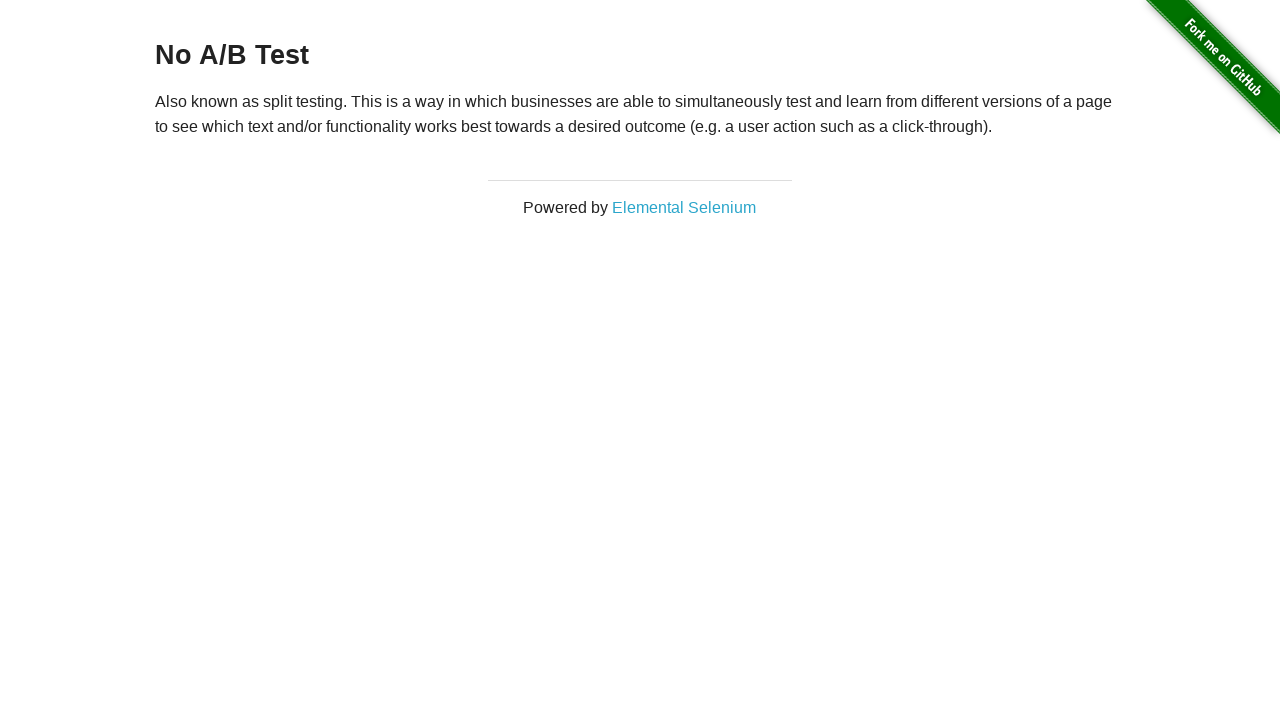

Waited for h3 heading to load
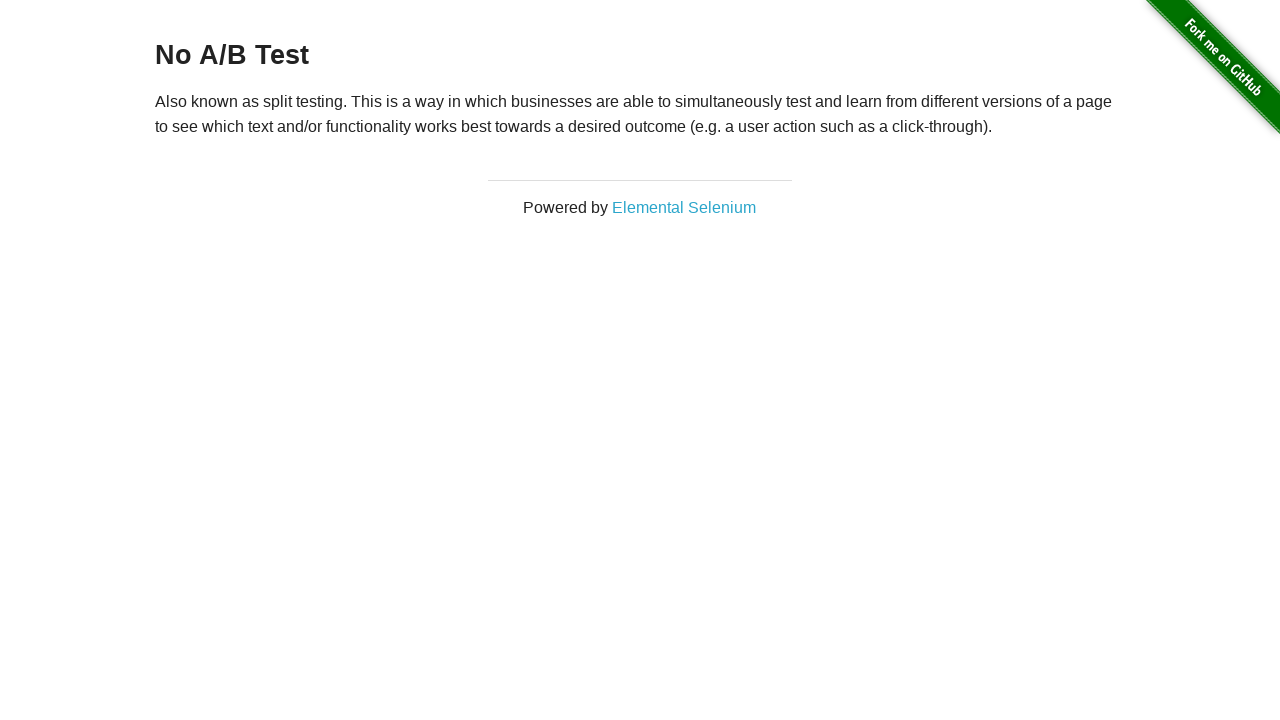

Verified that h3 heading displays 'No A/B Test', confirming opt-out cookie worked
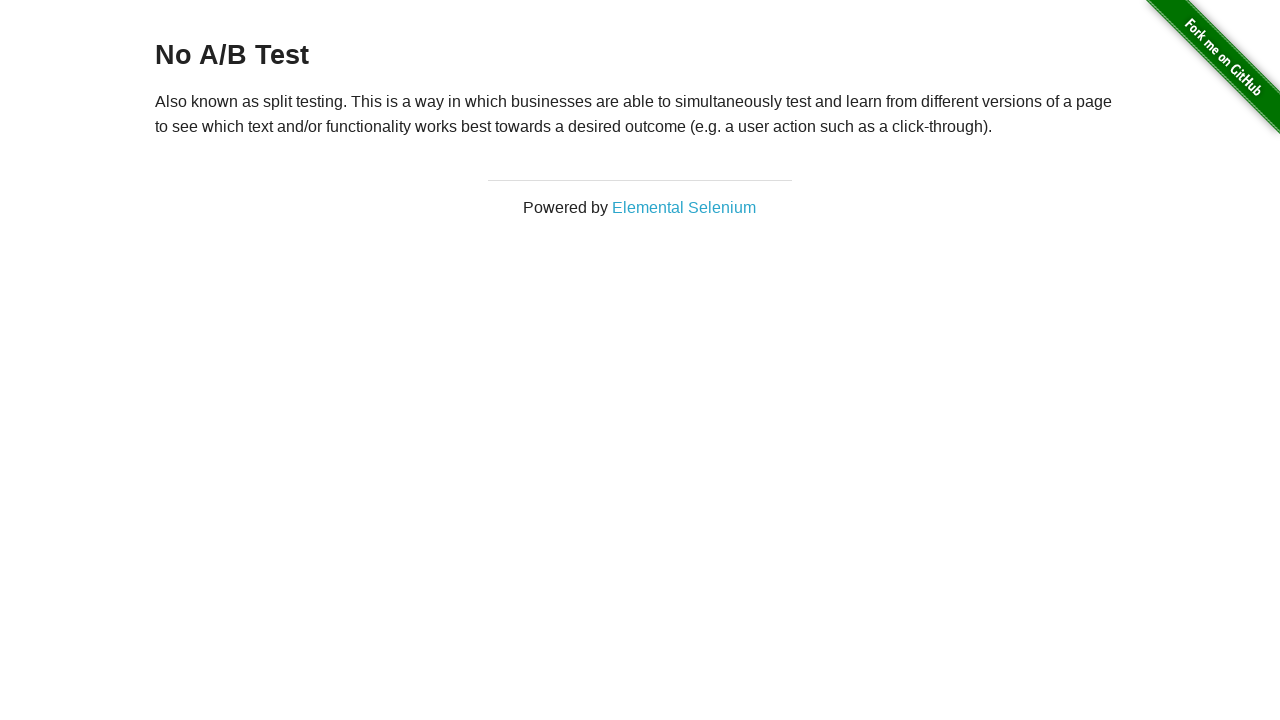

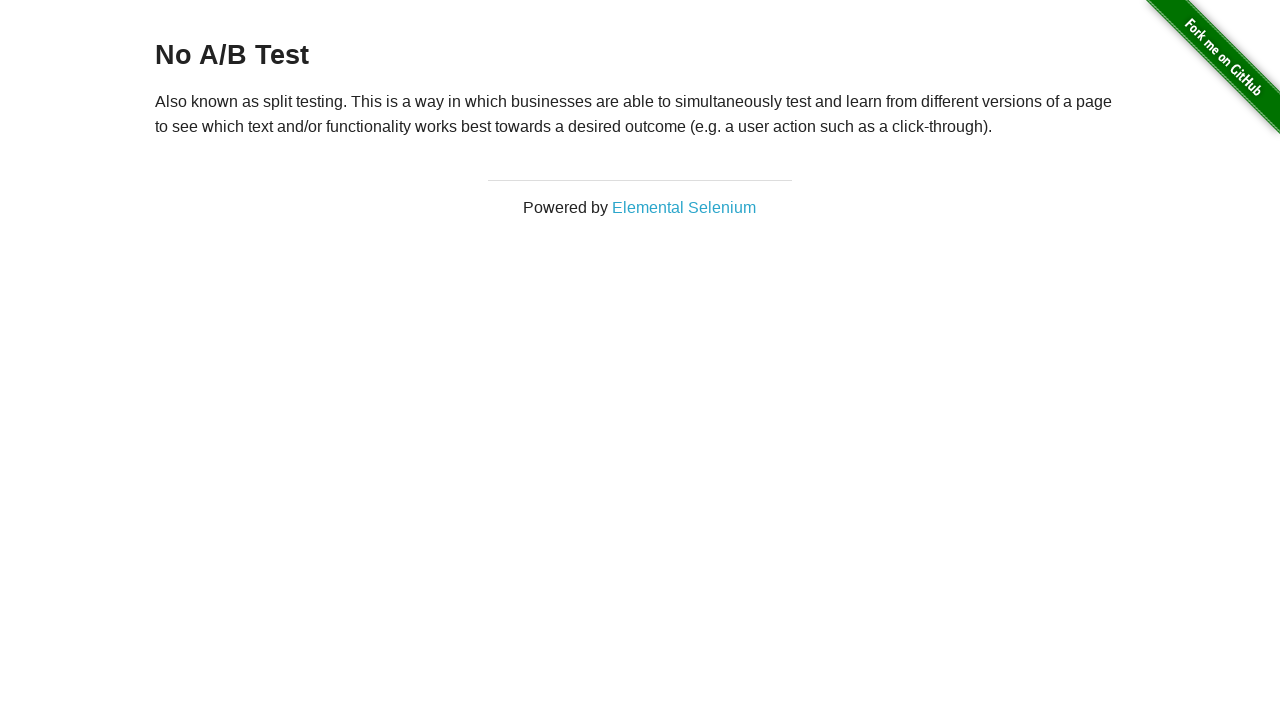